Navigates to a football statistics website, clicks "All matches" button, selects Spain from country dropdown, and verifies match data is displayed

Starting URL: https://www.adamchoi.co.uk/overs/detailed

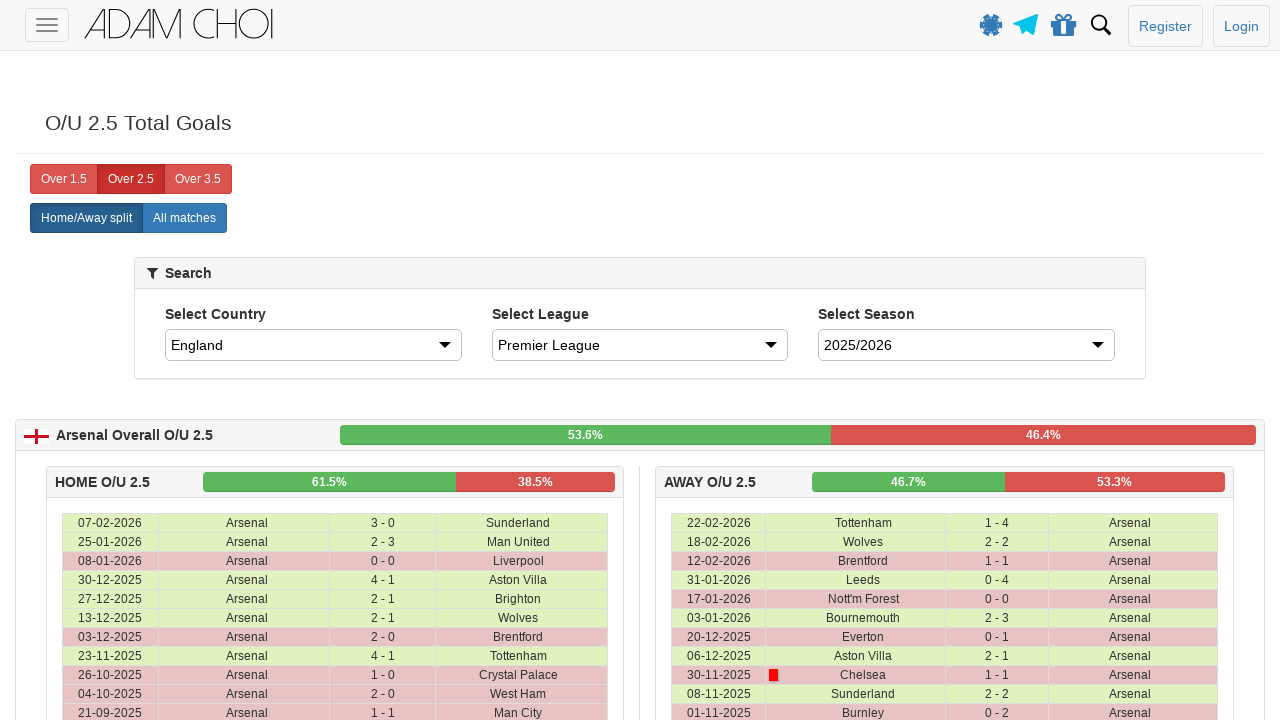

Navigated to football statistics website
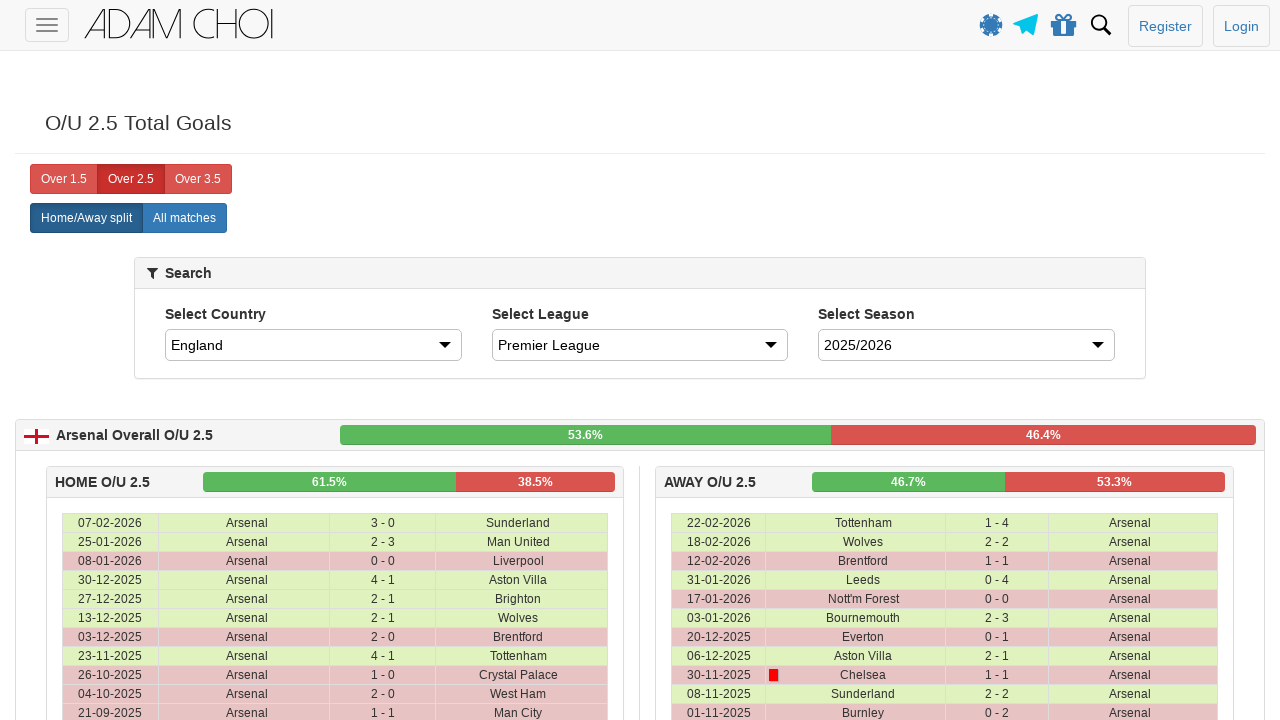

Clicked 'All matches' button at (184, 218) on xpath=//label[@analytics-event="All matches"]
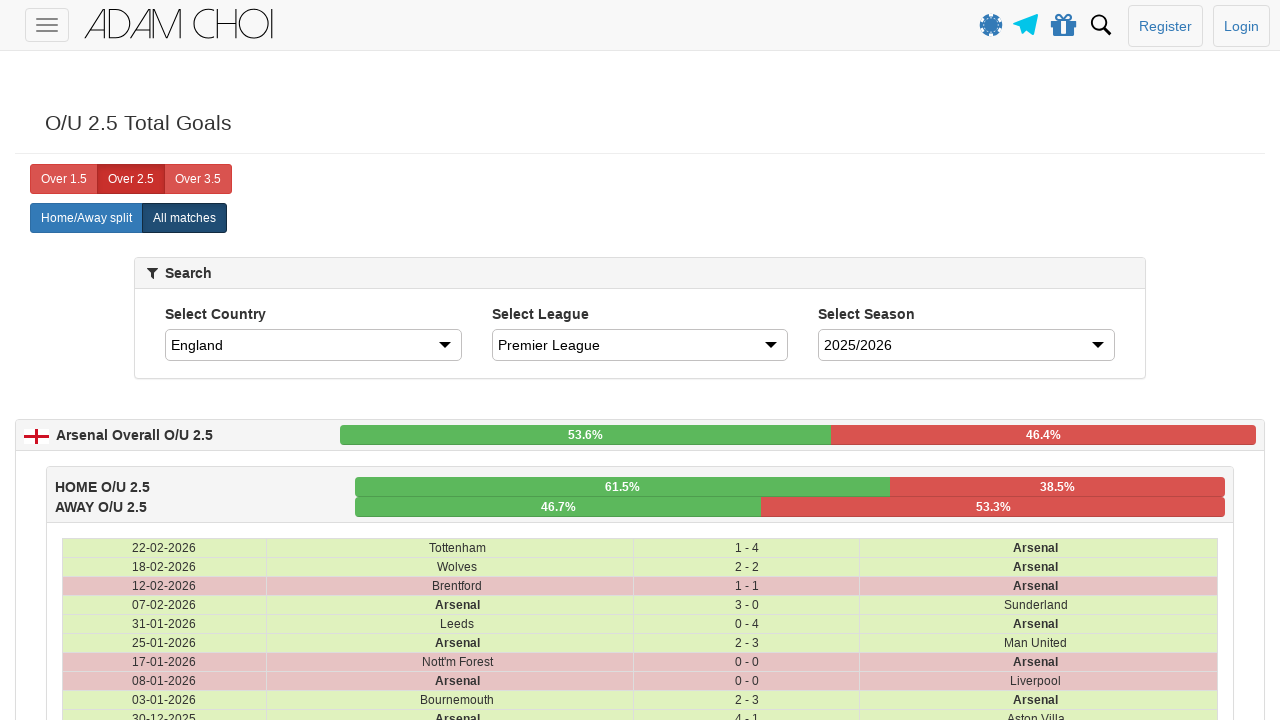

Selected Spain from country dropdown on #country
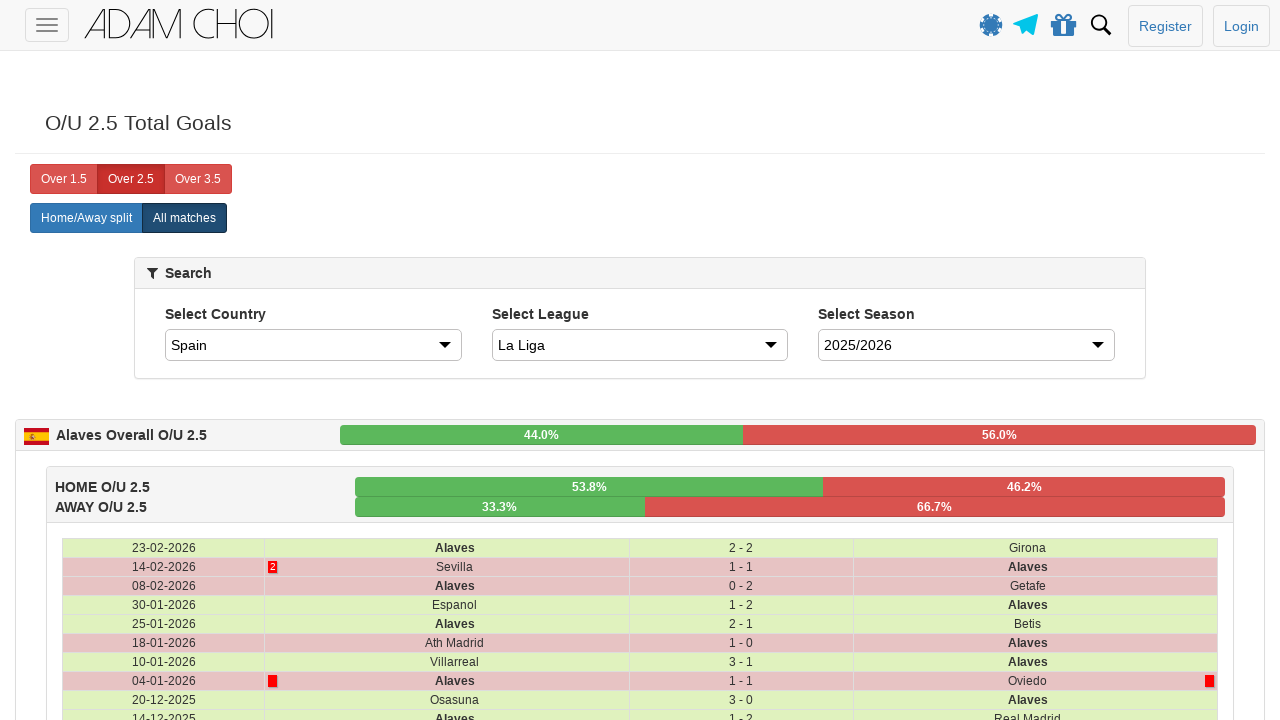

Match data table rows loaded
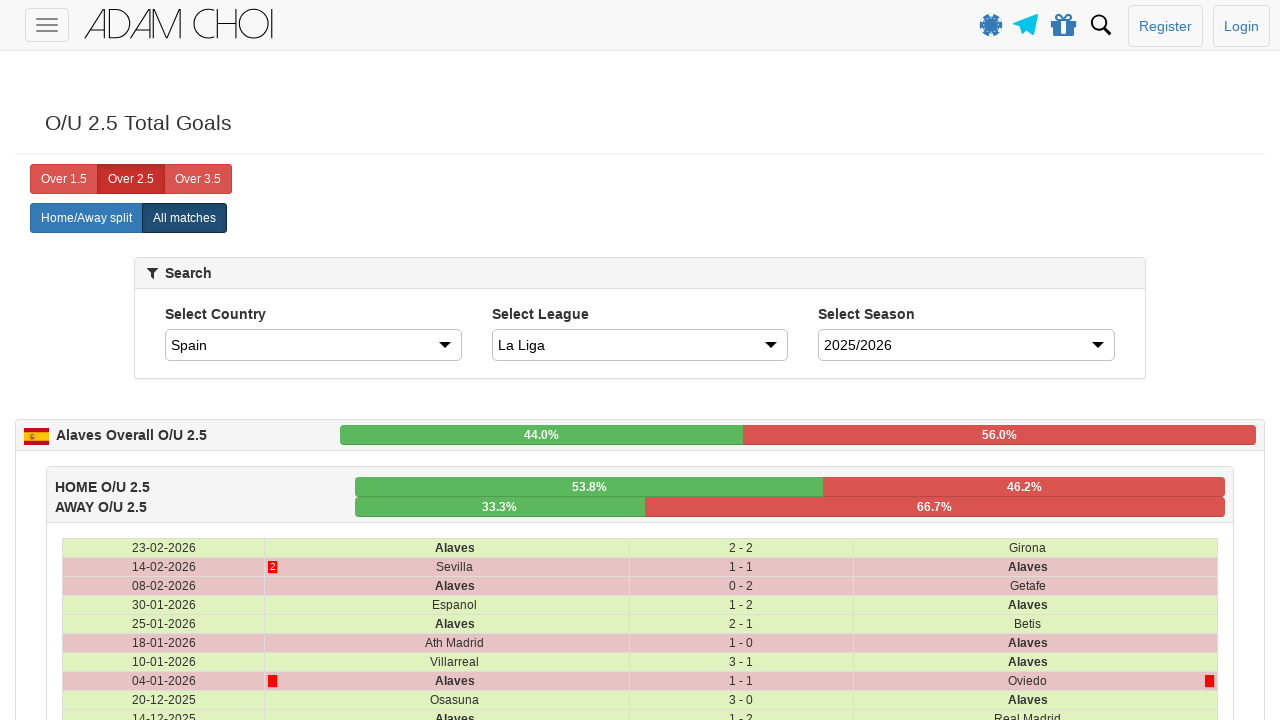

Verified match data cells are present
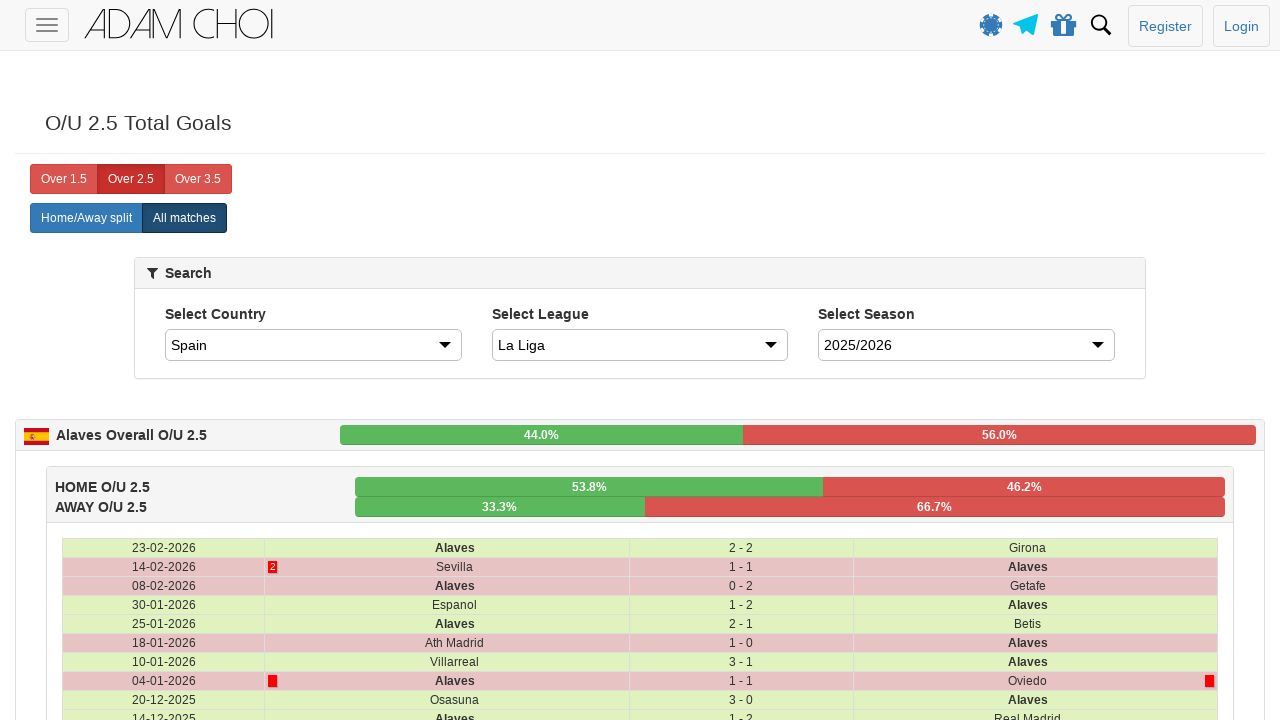

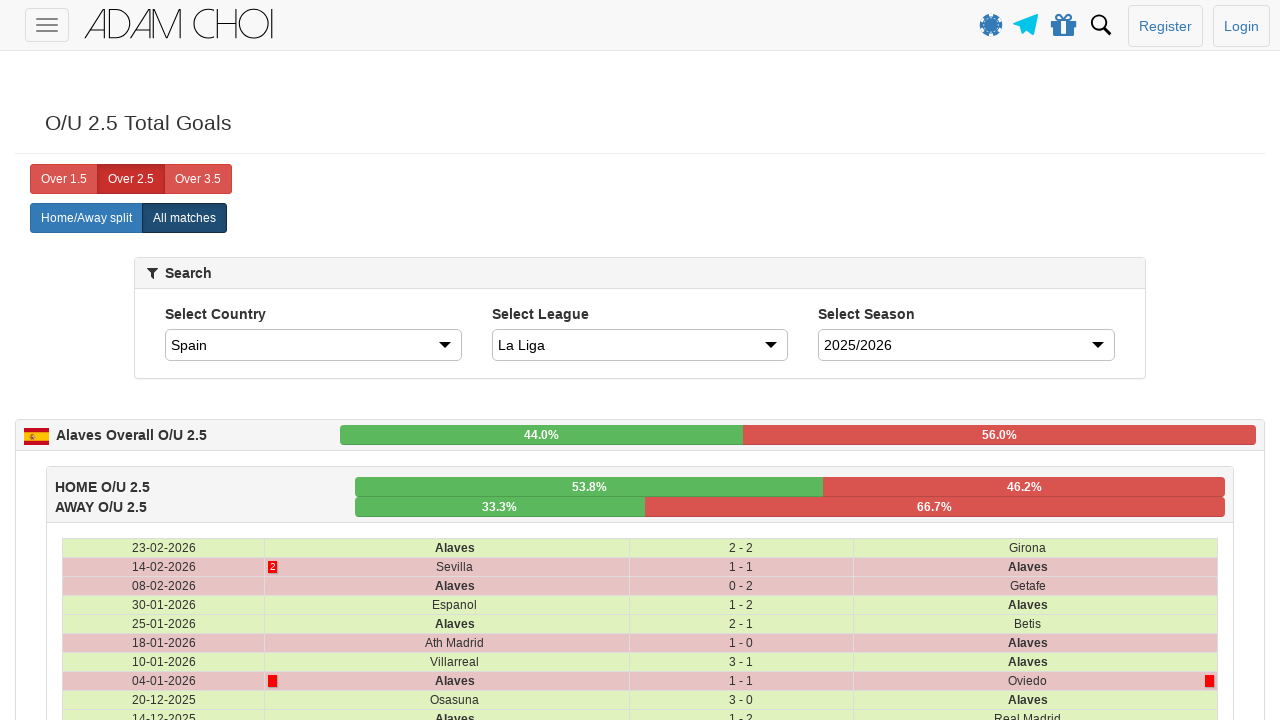